Clicks on the web tables menu item in the sidebar navigation

Starting URL: https://demoqa.com/text-box

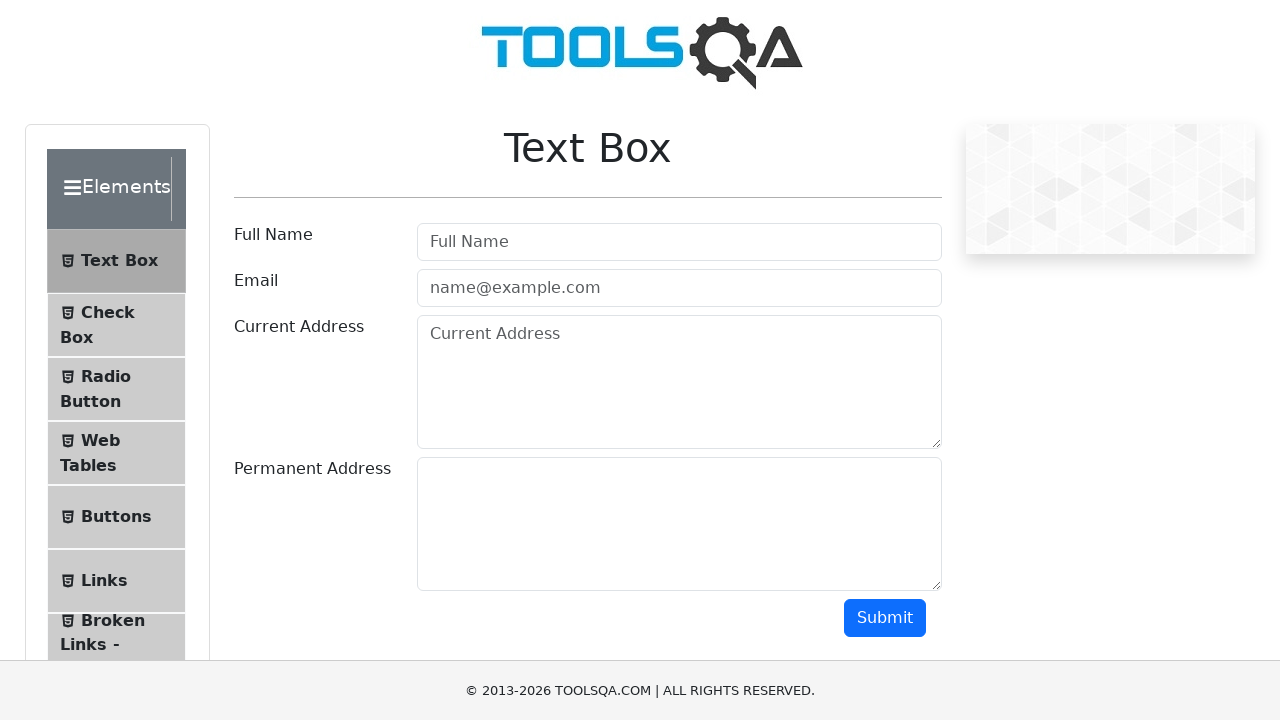

Clicked on the web tables menu item in the sidebar navigation at (116, 453) on #item-3
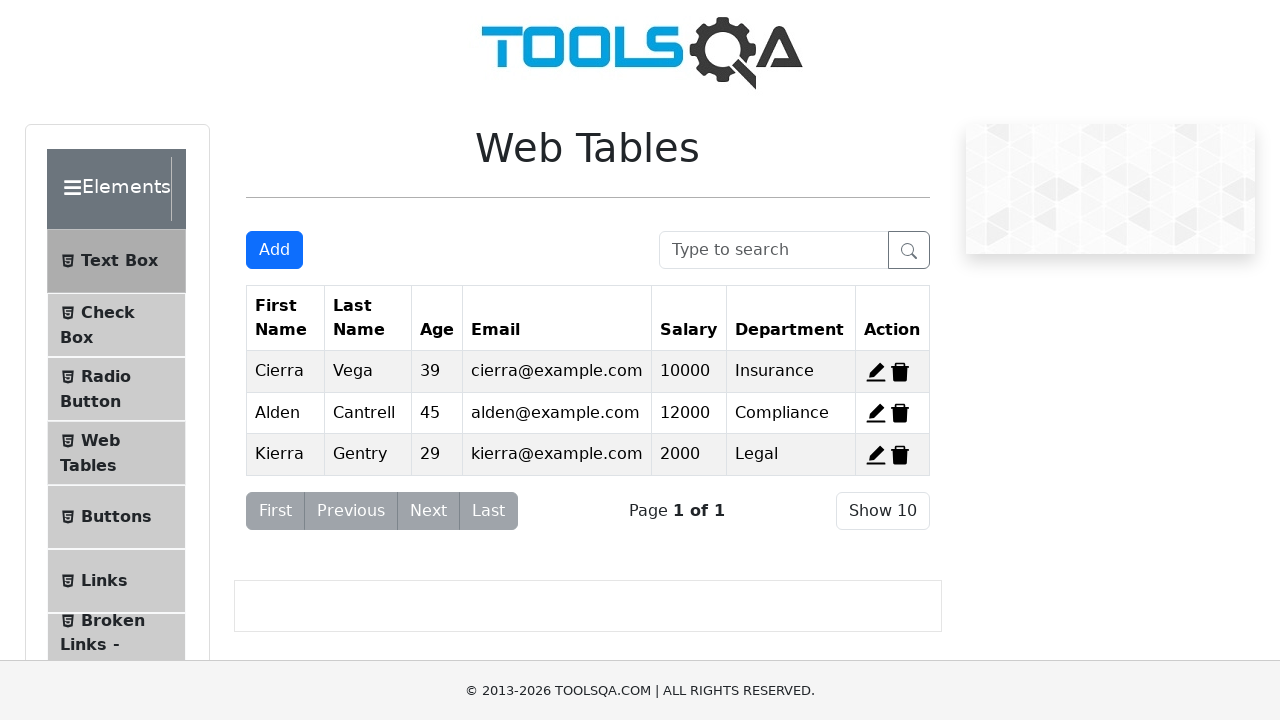

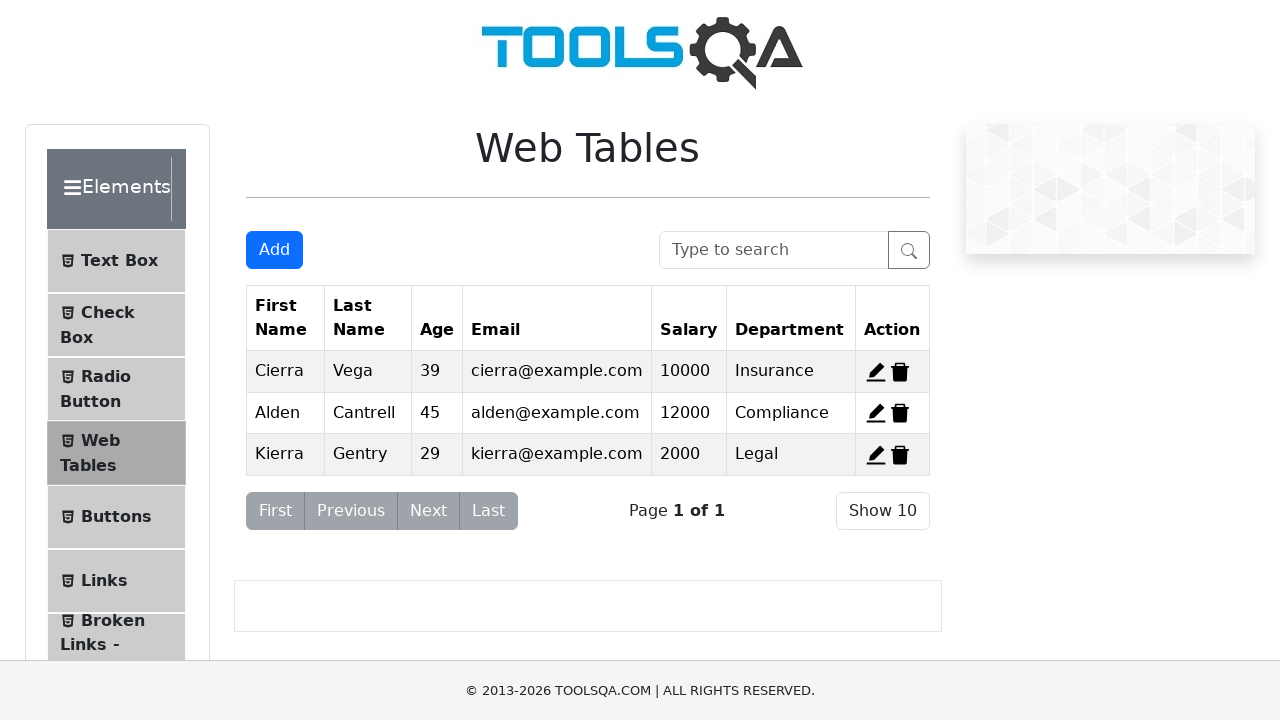